Waits for a price to reach $100, books an item, solves a mathematical problem, and submits the answer

Starting URL: http://suninjuly.github.io/explicit_wait2.html

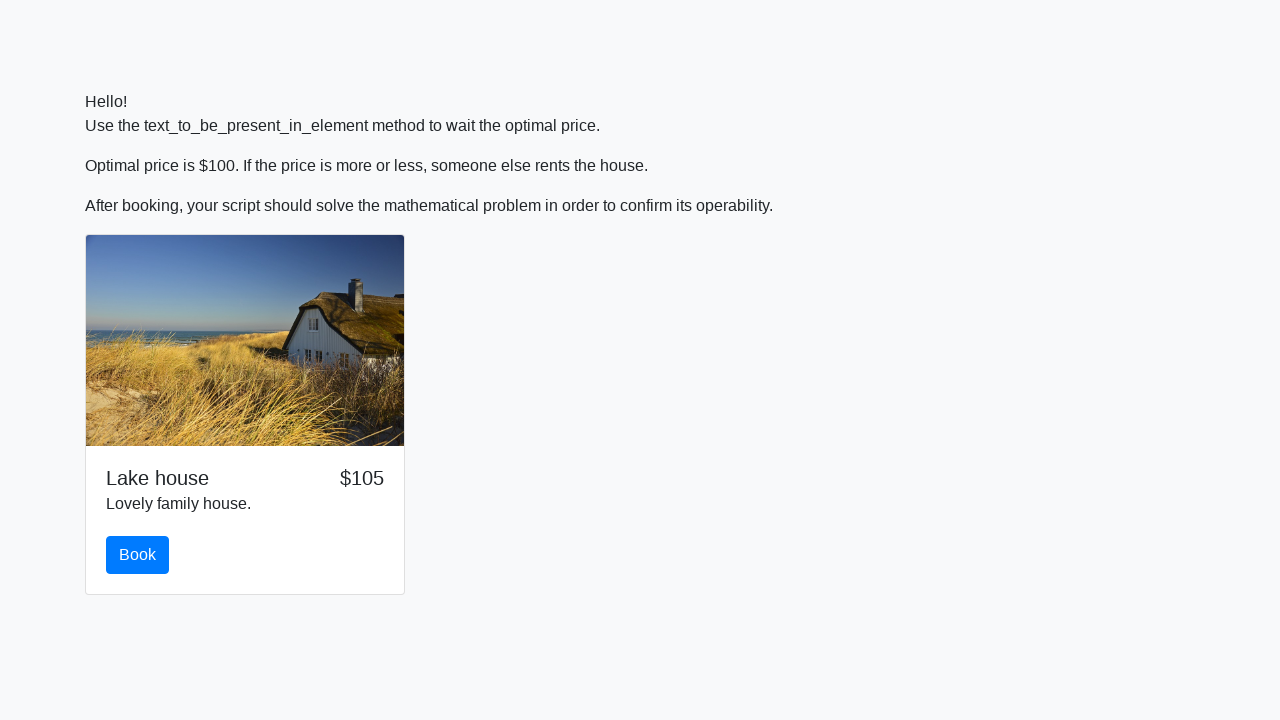

Waited for price to reach $100
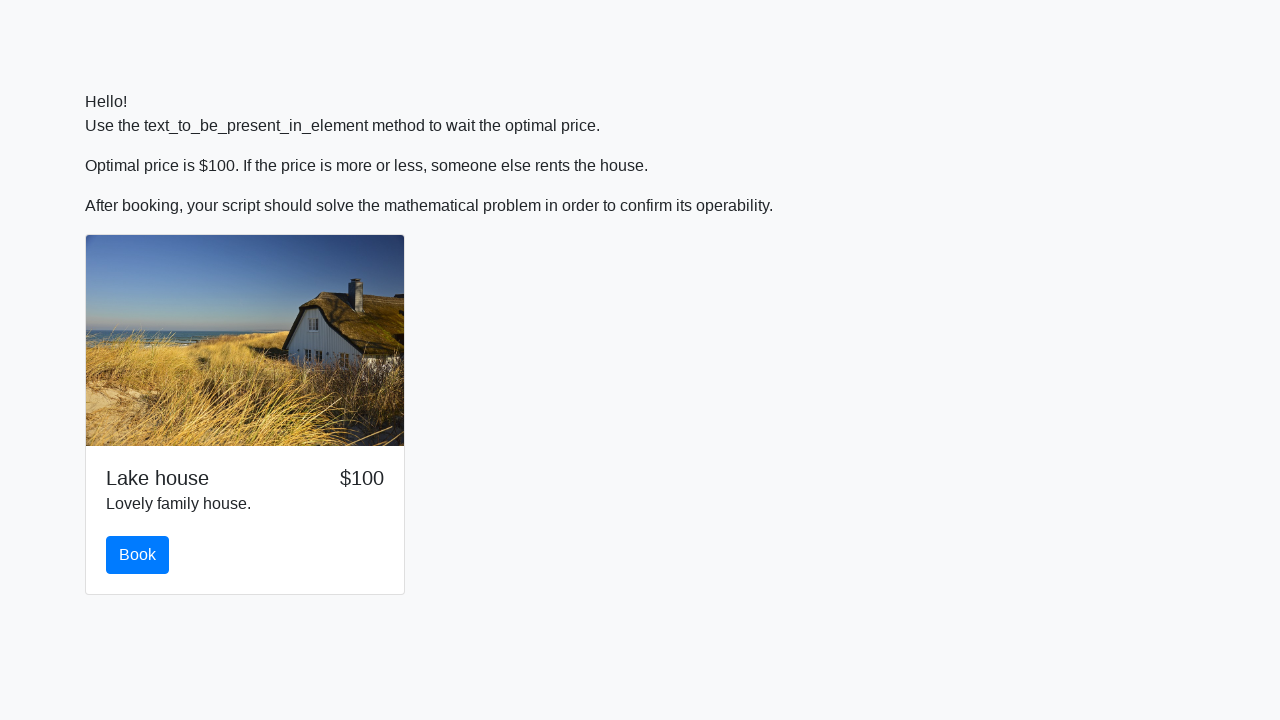

Clicked the book button at (138, 555) on #book
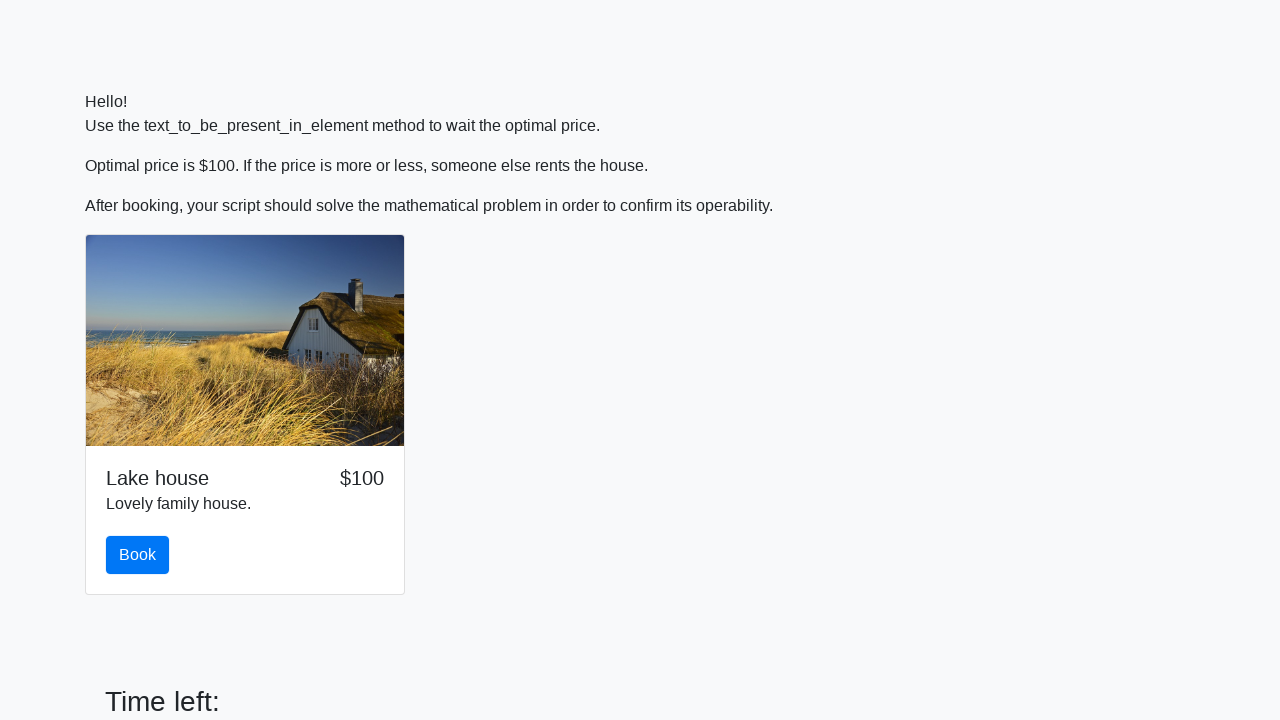

Retrieved input value for calculation
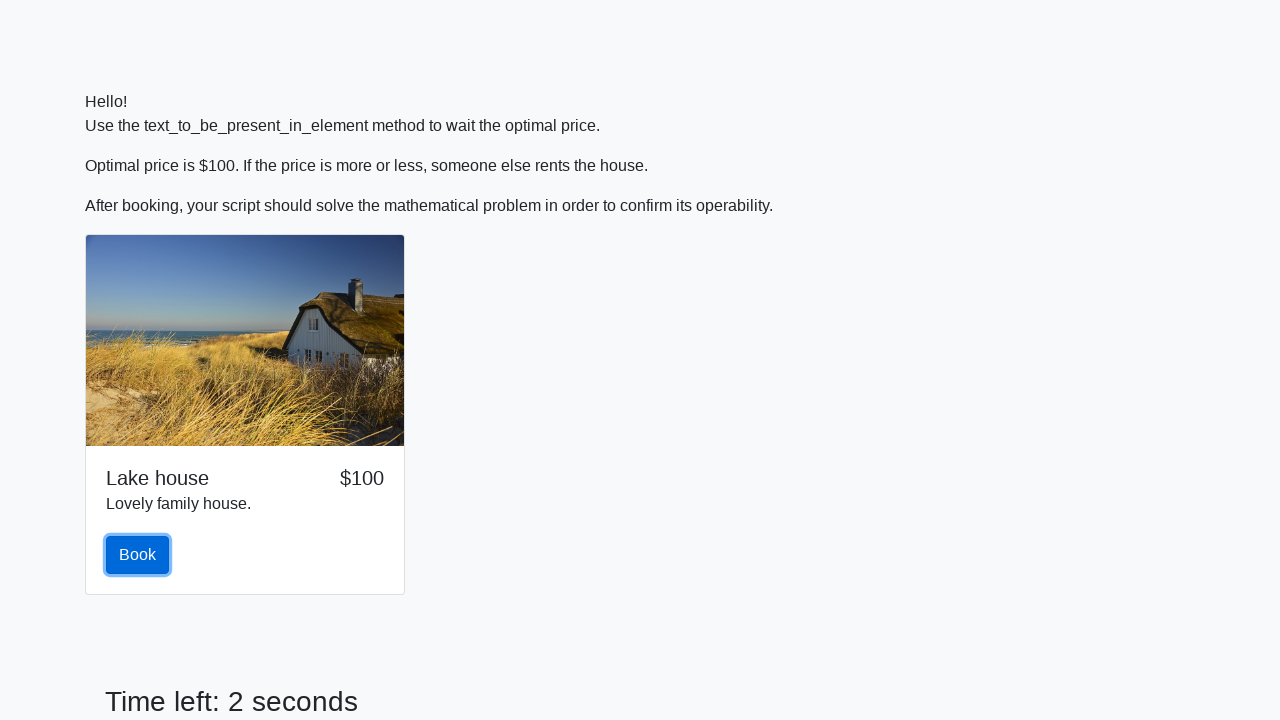

Calculated and filled the answer field on #answer
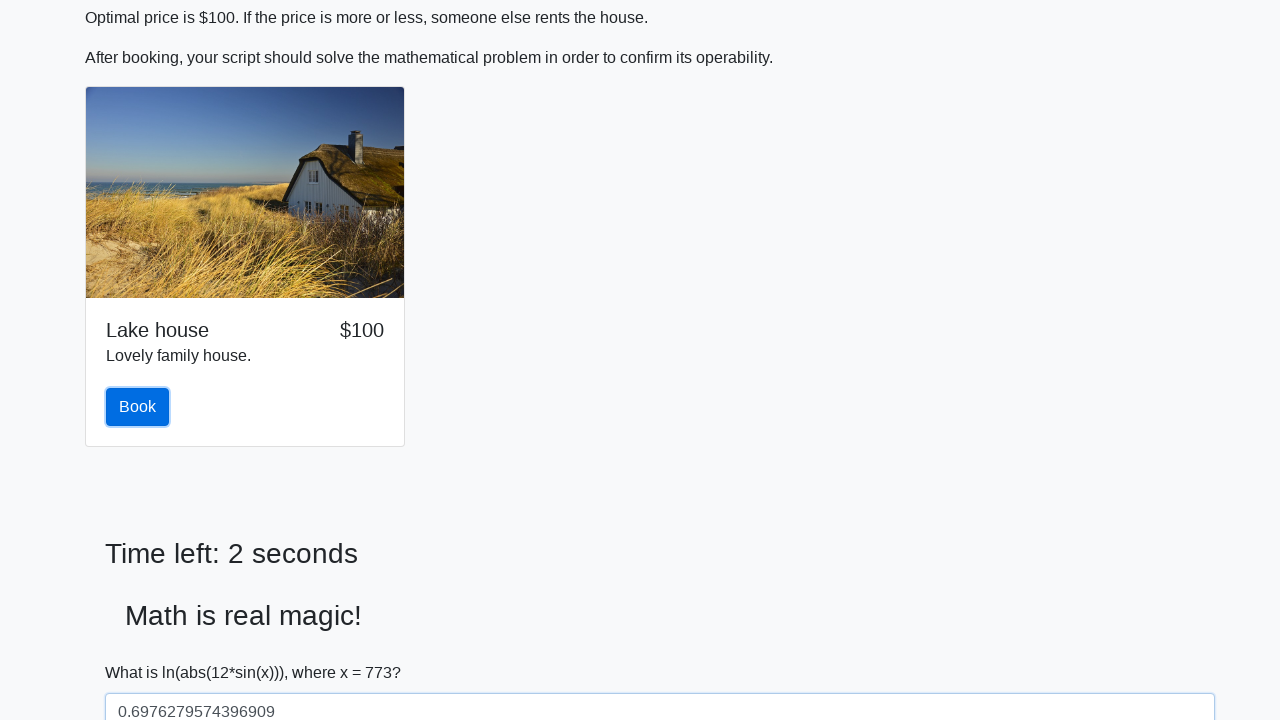

Submitted the solution at (143, 651) on #solve
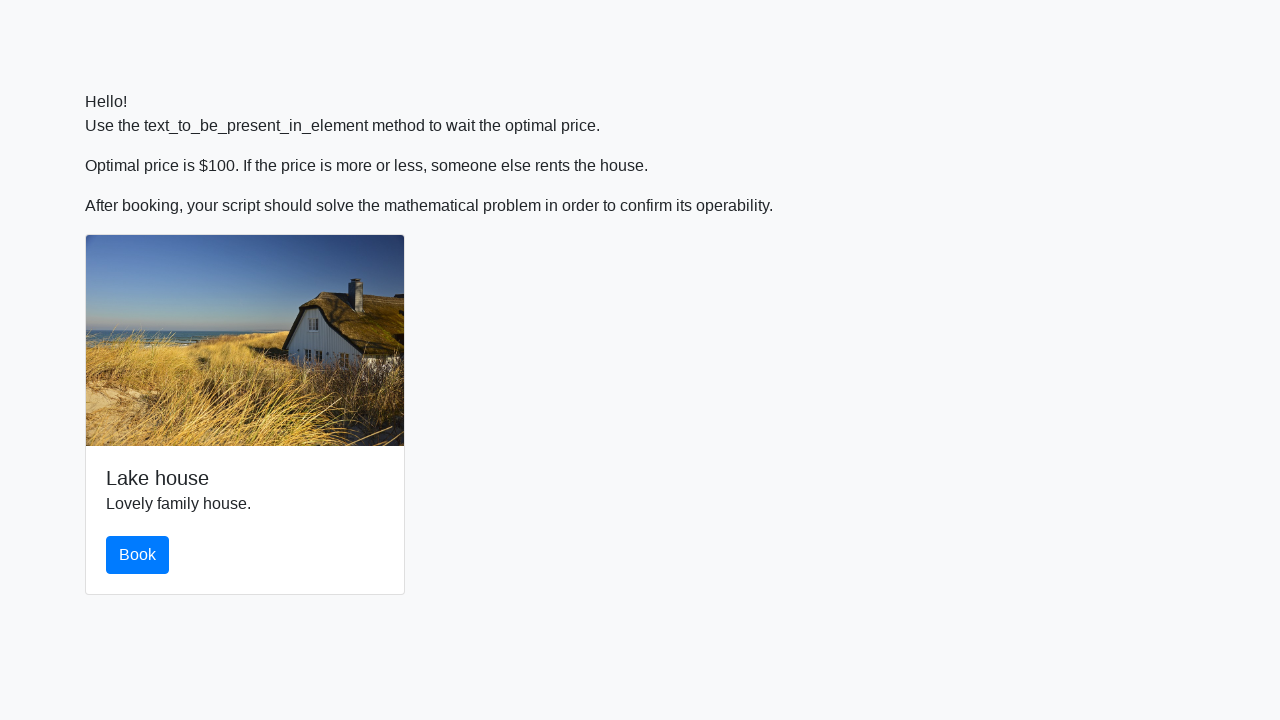

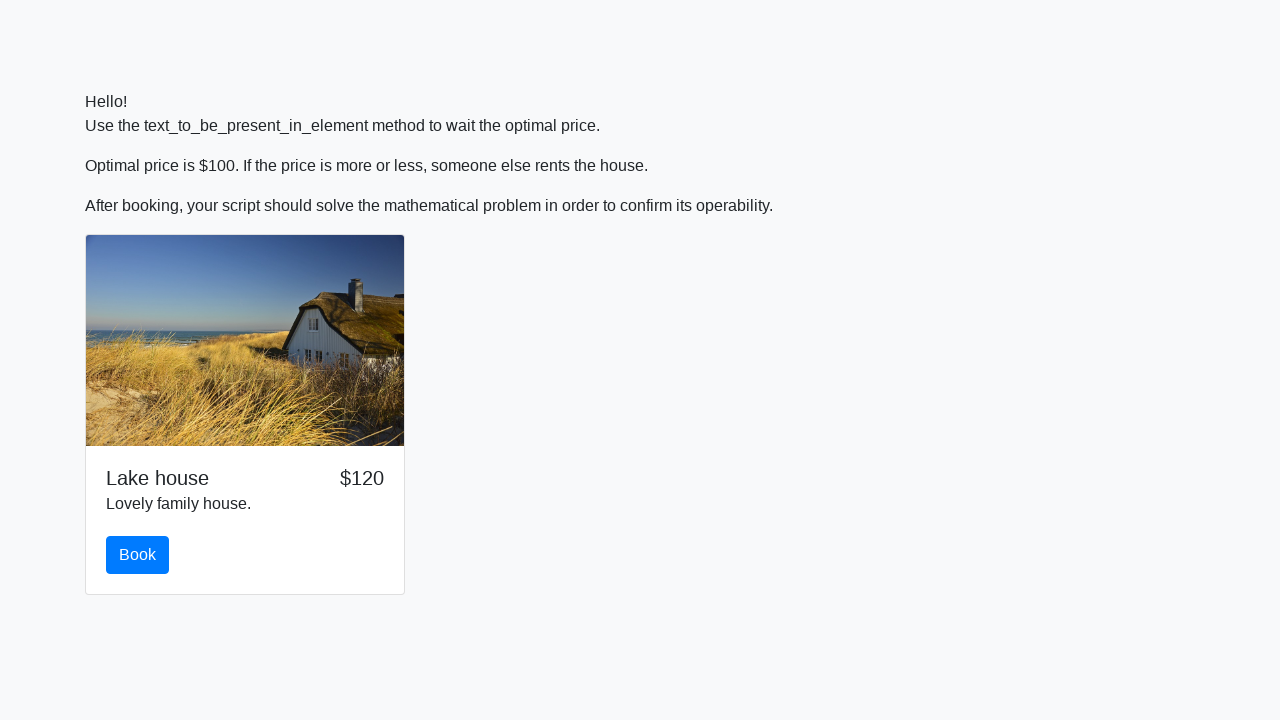